Tests visibility of form elements (email input, radio button, textarea, and text element) by checking if they are displayed and interacting with them when visible.

Starting URL: https://automationfc.github.io/basic-form/index.html

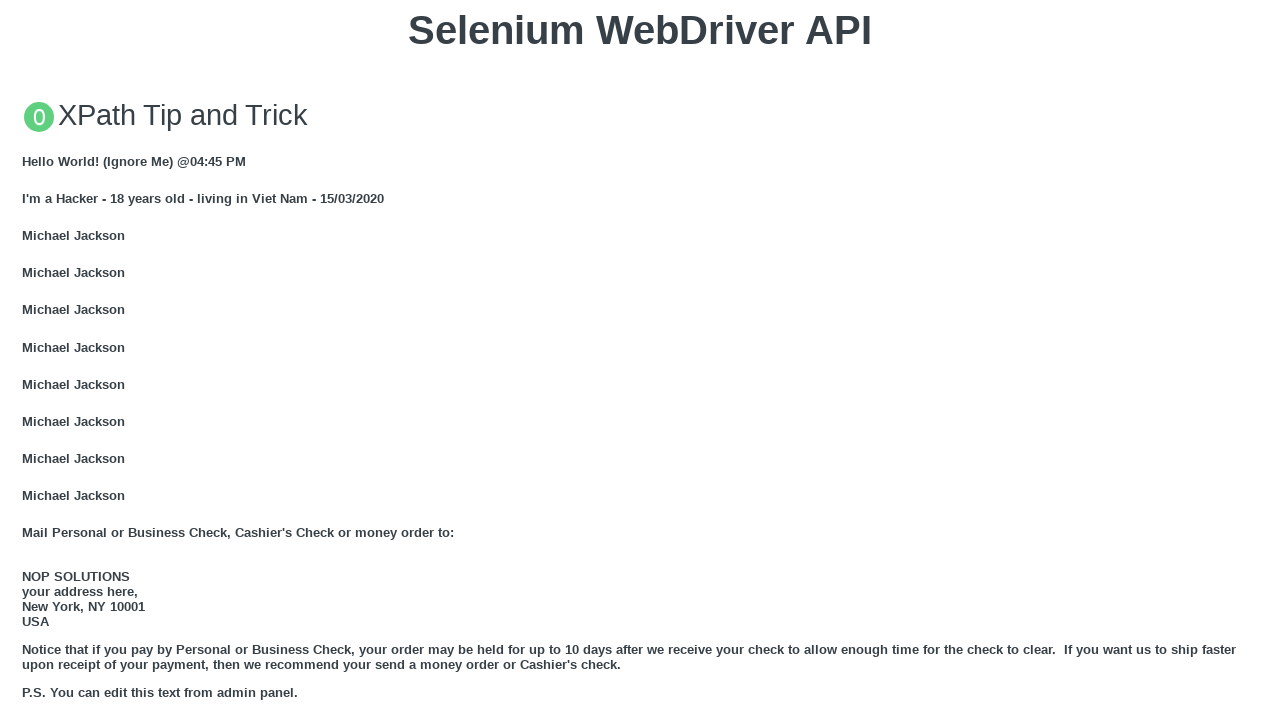

Email input field is visible
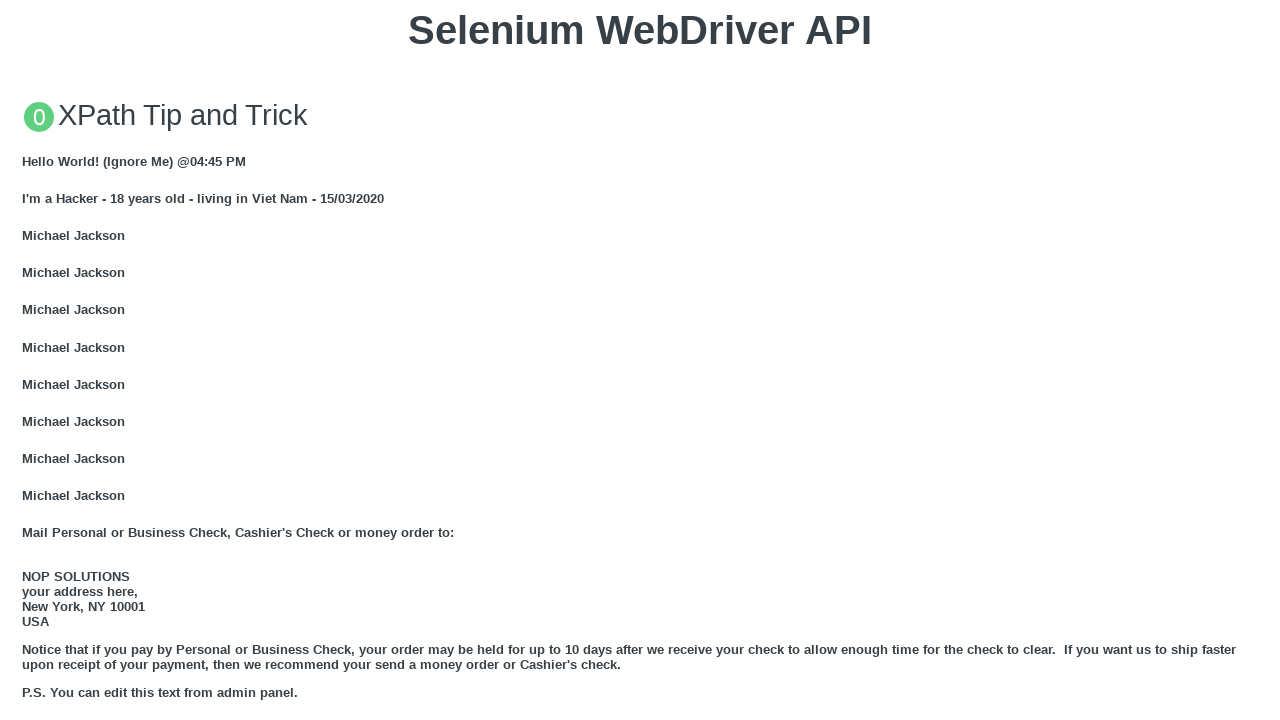

Filled email input with 'Automation Testing' on input#mail
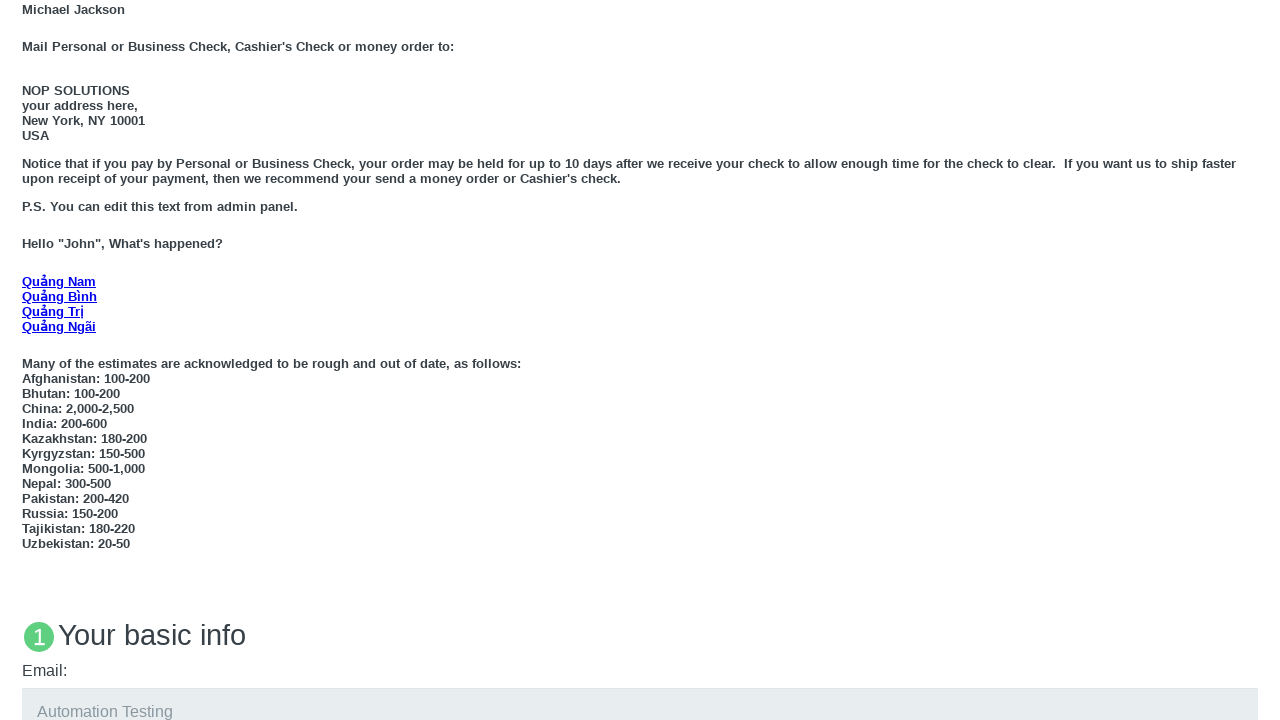

Under 18 radio button is visible
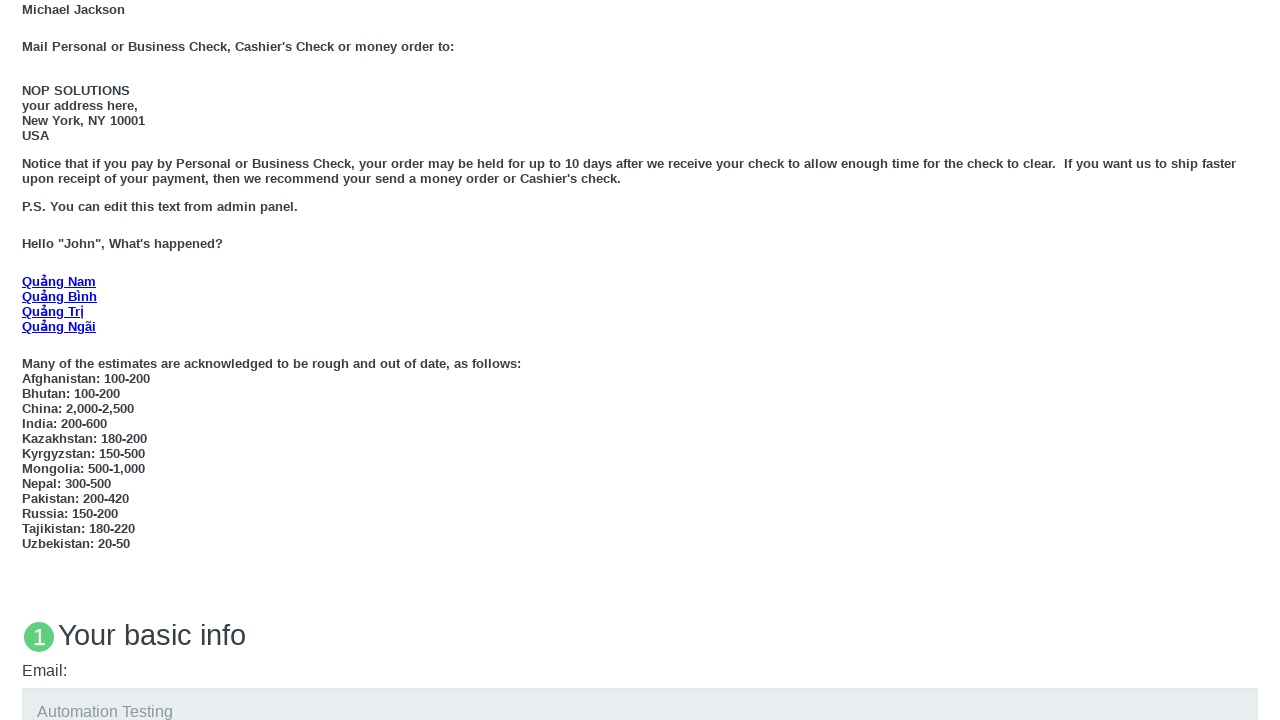

Clicked under 18 radio button at (28, 360) on input#under_18
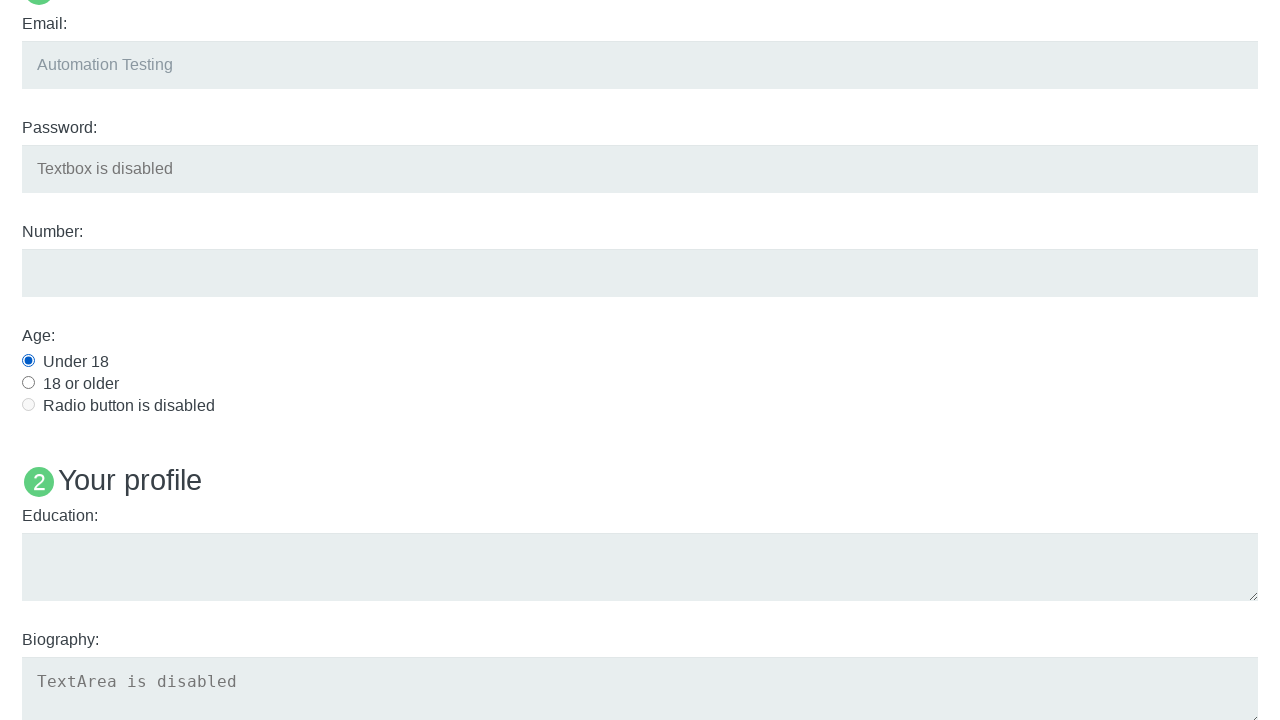

Education textarea is visible
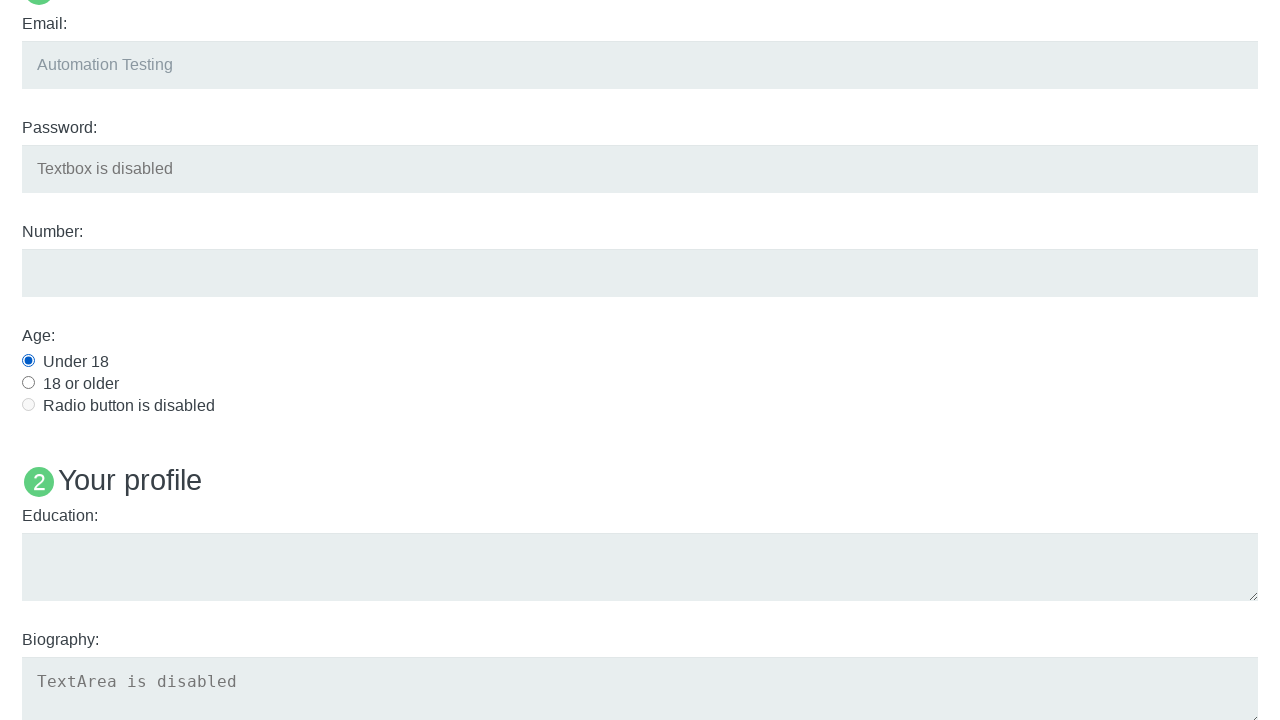

Clicked education textarea at (640, 567) on textarea#edu
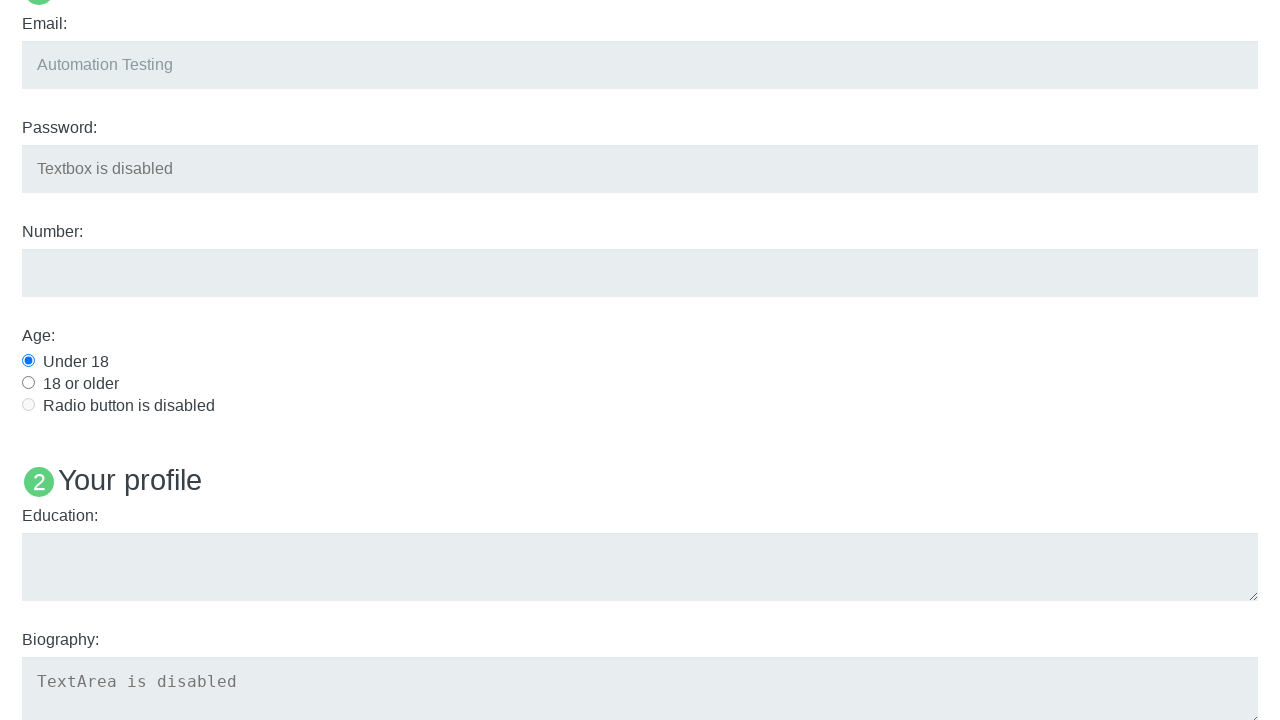

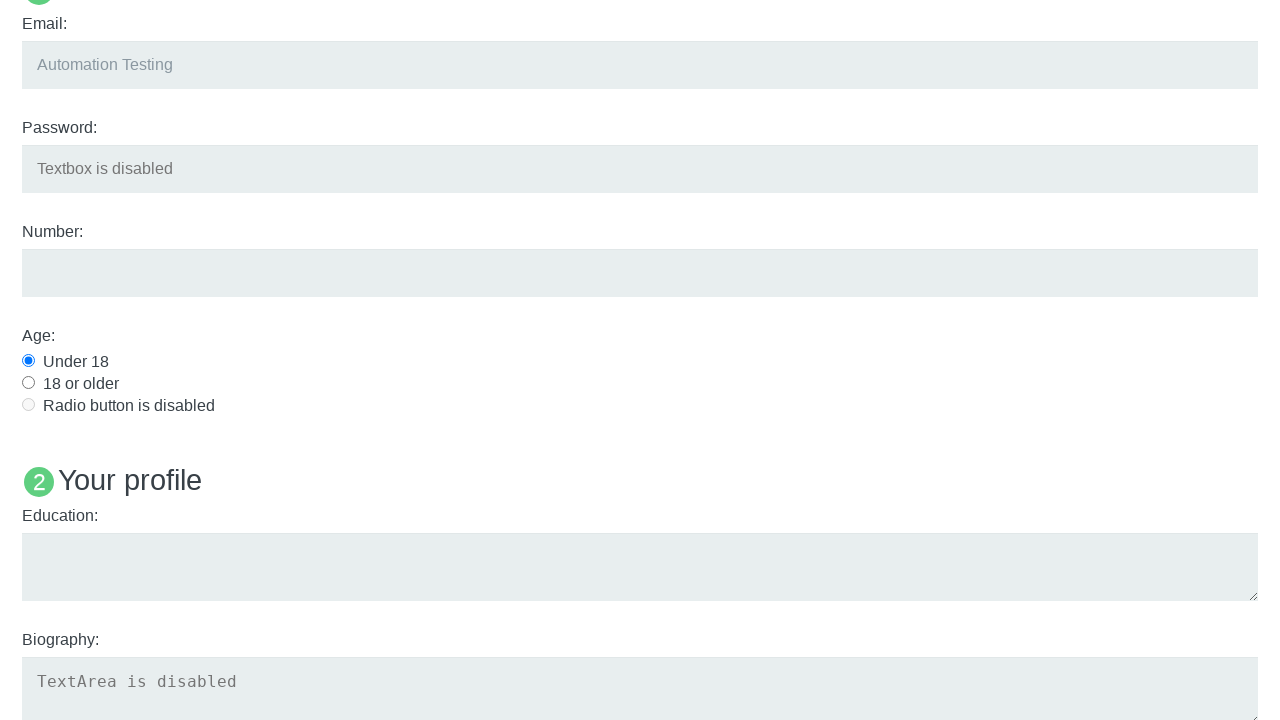